Tests browser navigation functionality by clicking a link, navigating back, then navigating forward, and verifying page titles at each step

Starting URL: http://www.20min.ch/

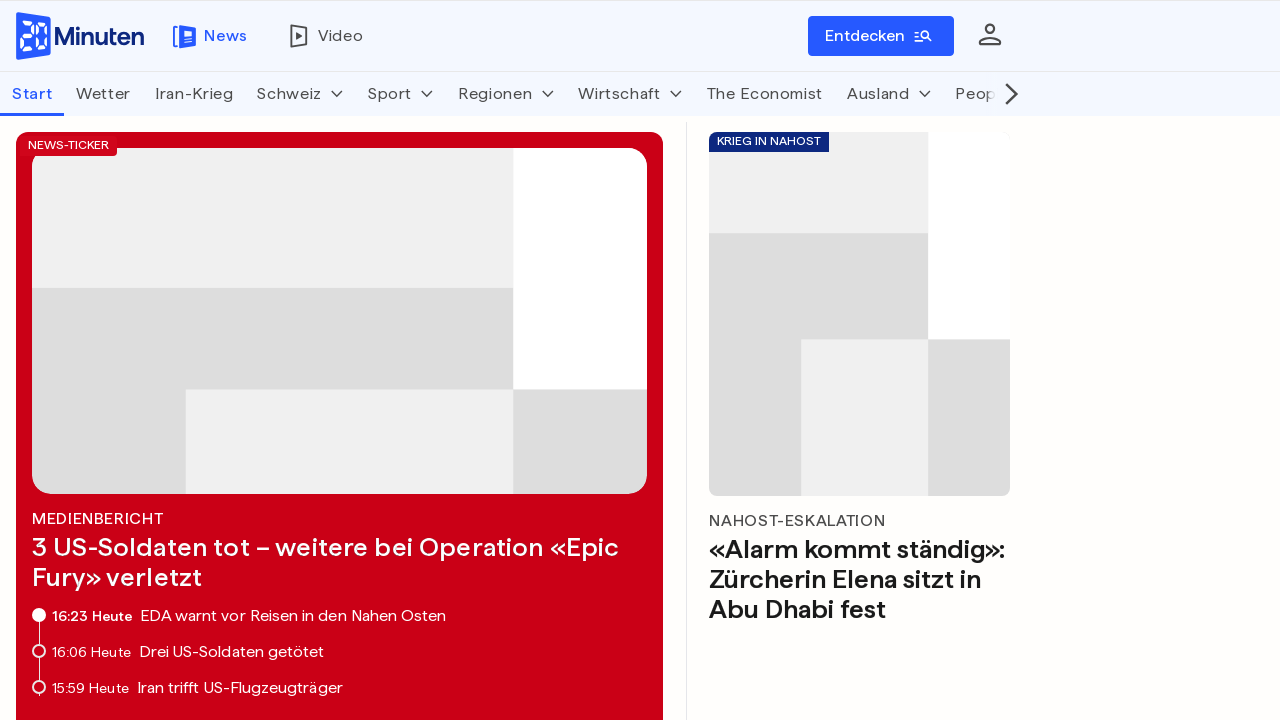

Clicked on the 'Schweiz' link at (290, 94) on text=Schweiz
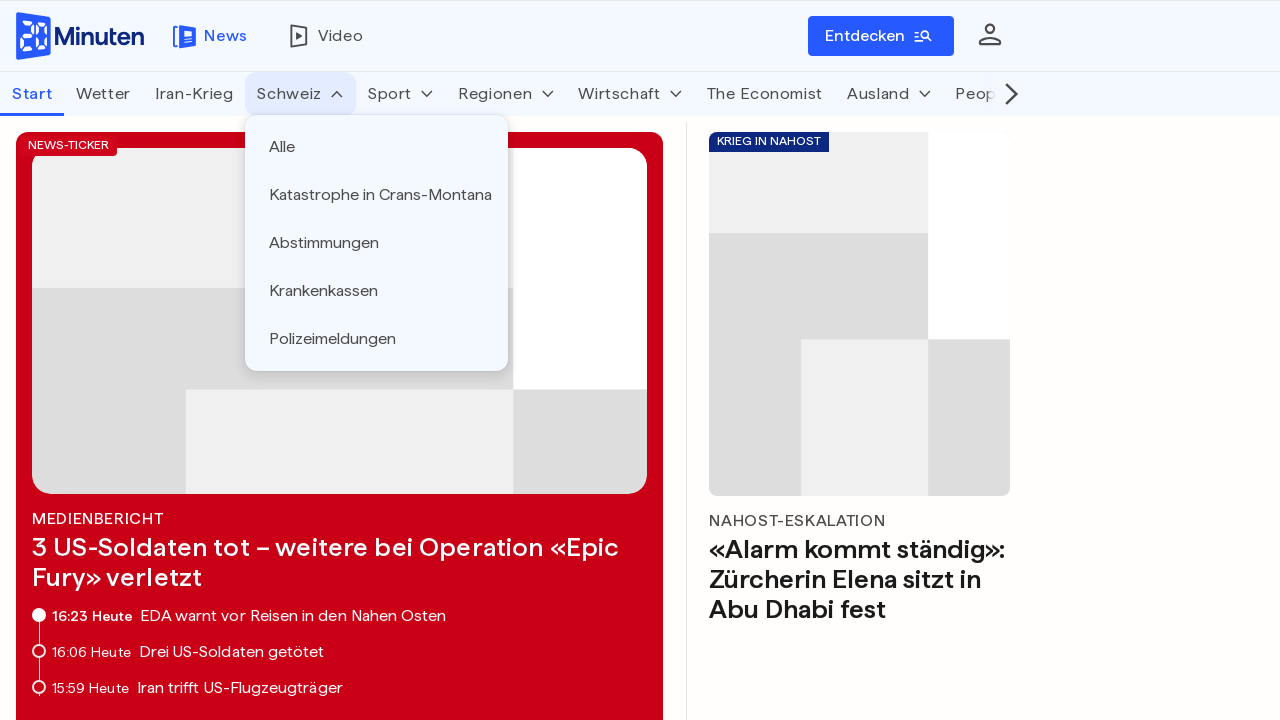

Page loaded after clicking 'Schweiz' link
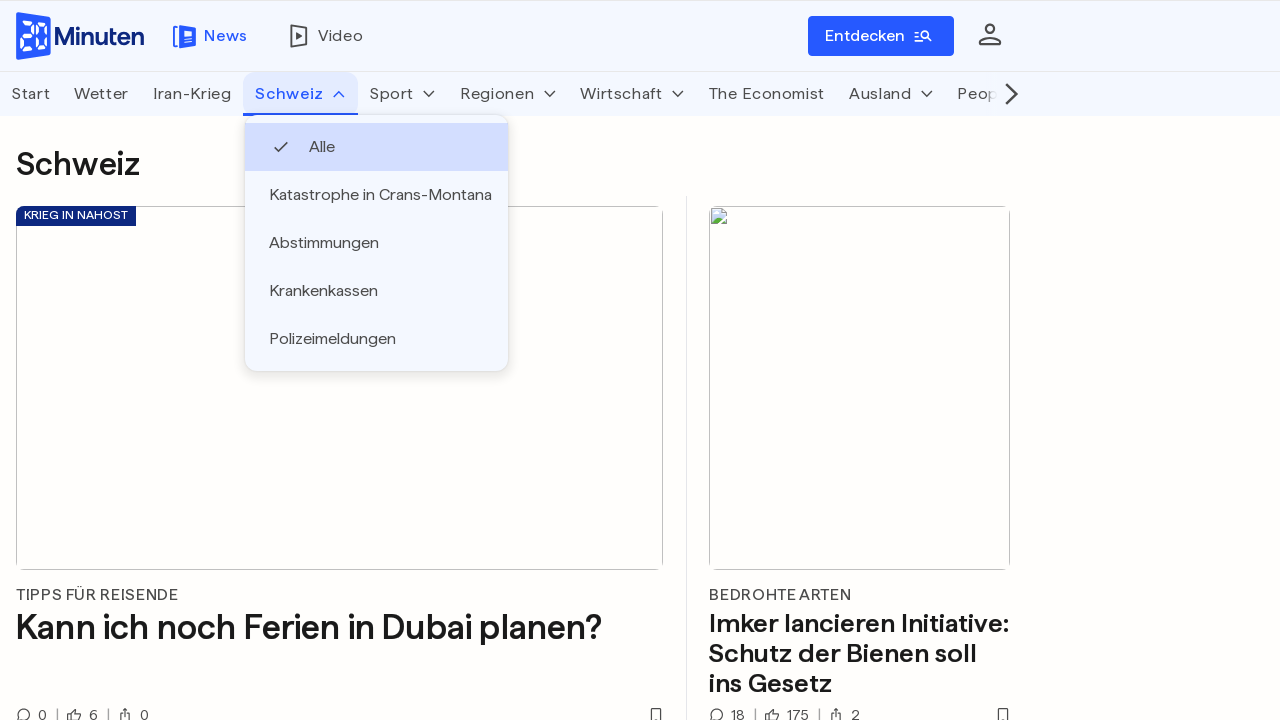

Navigated back to previous page
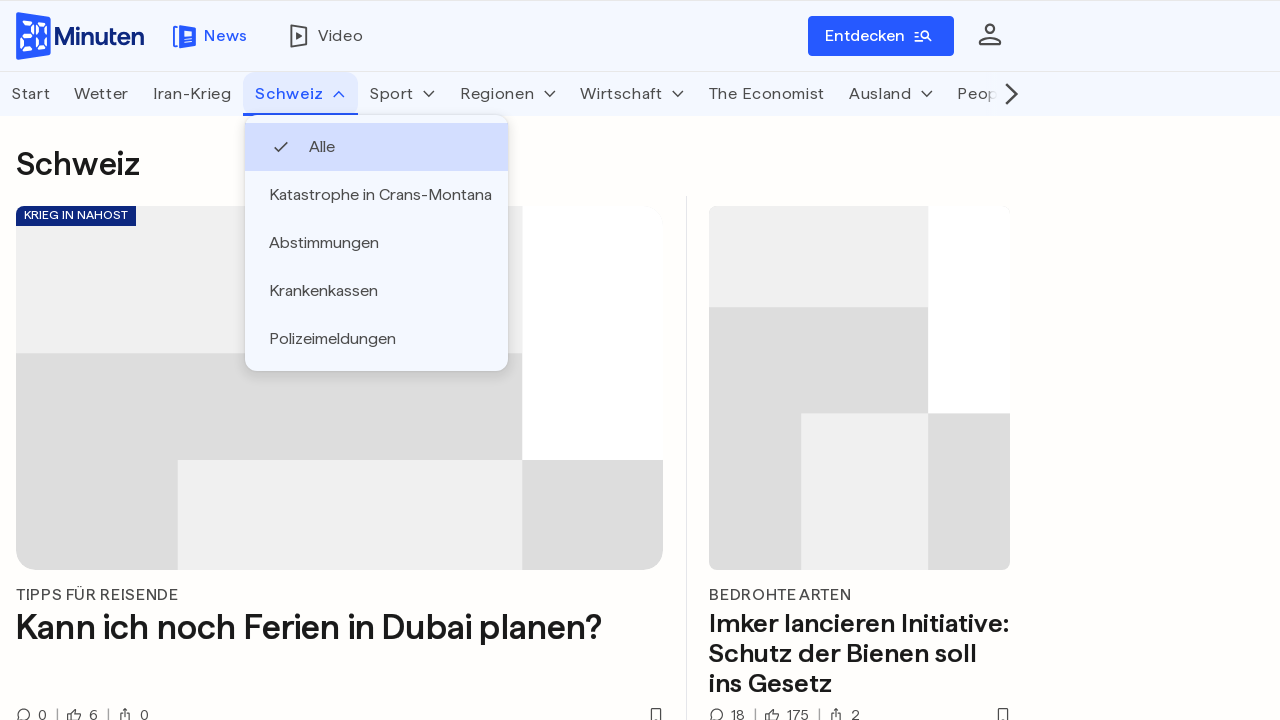

Page loaded after navigating back
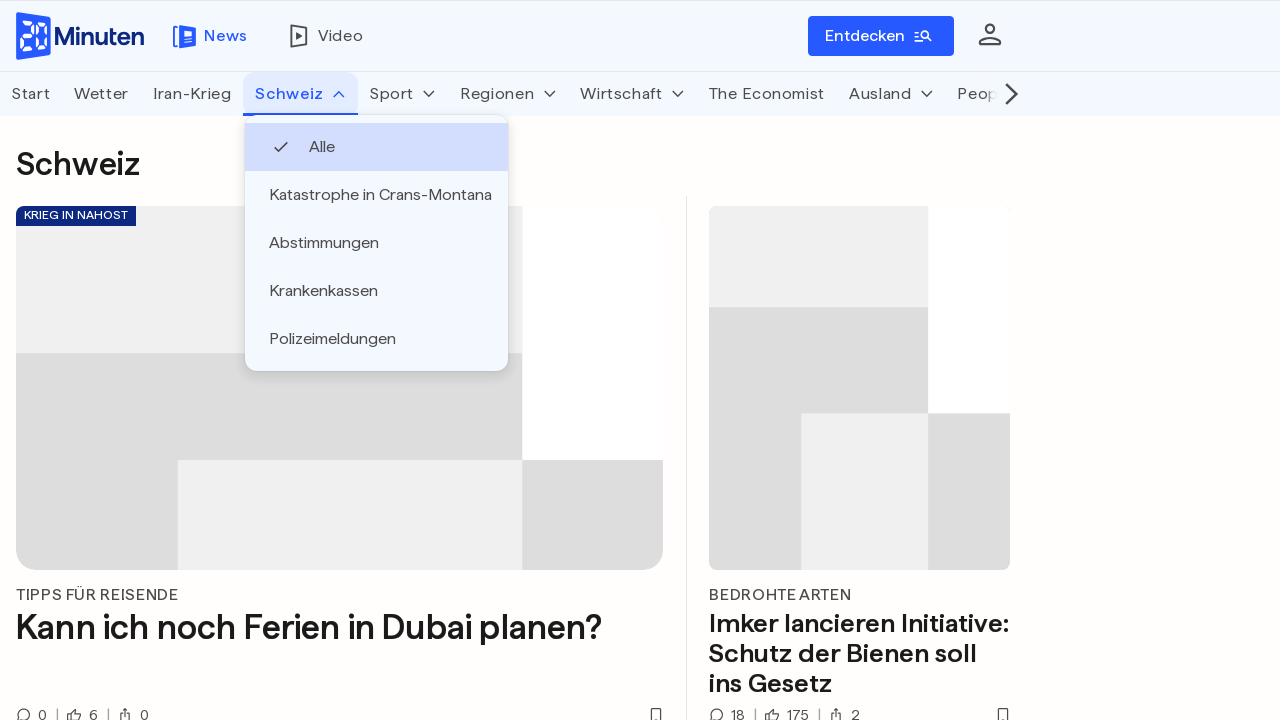

Navigated forward to next page
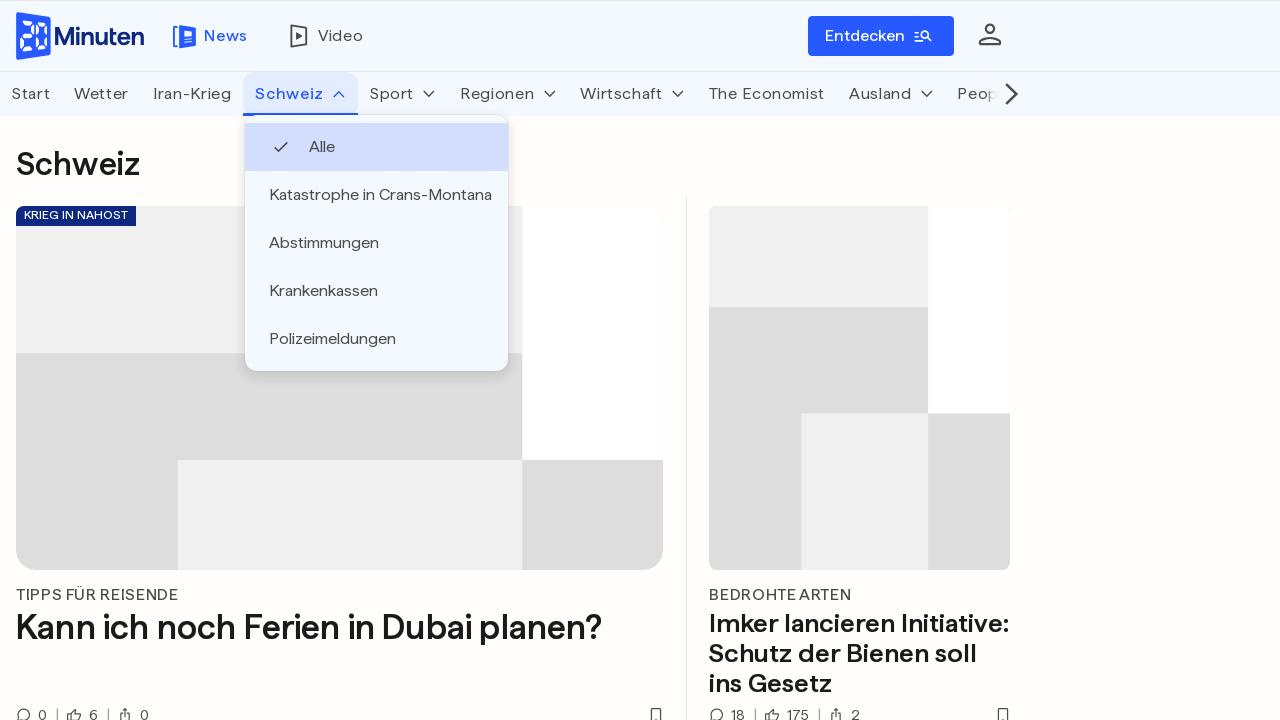

Page loaded after navigating forward
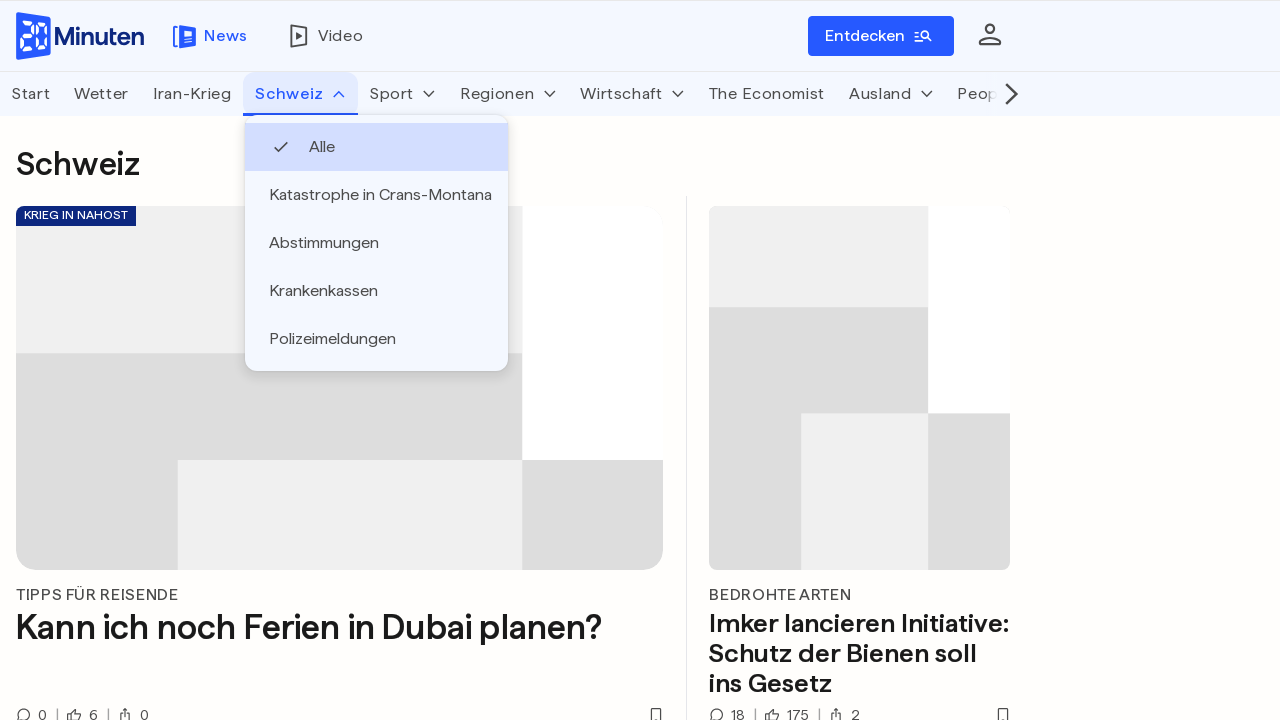

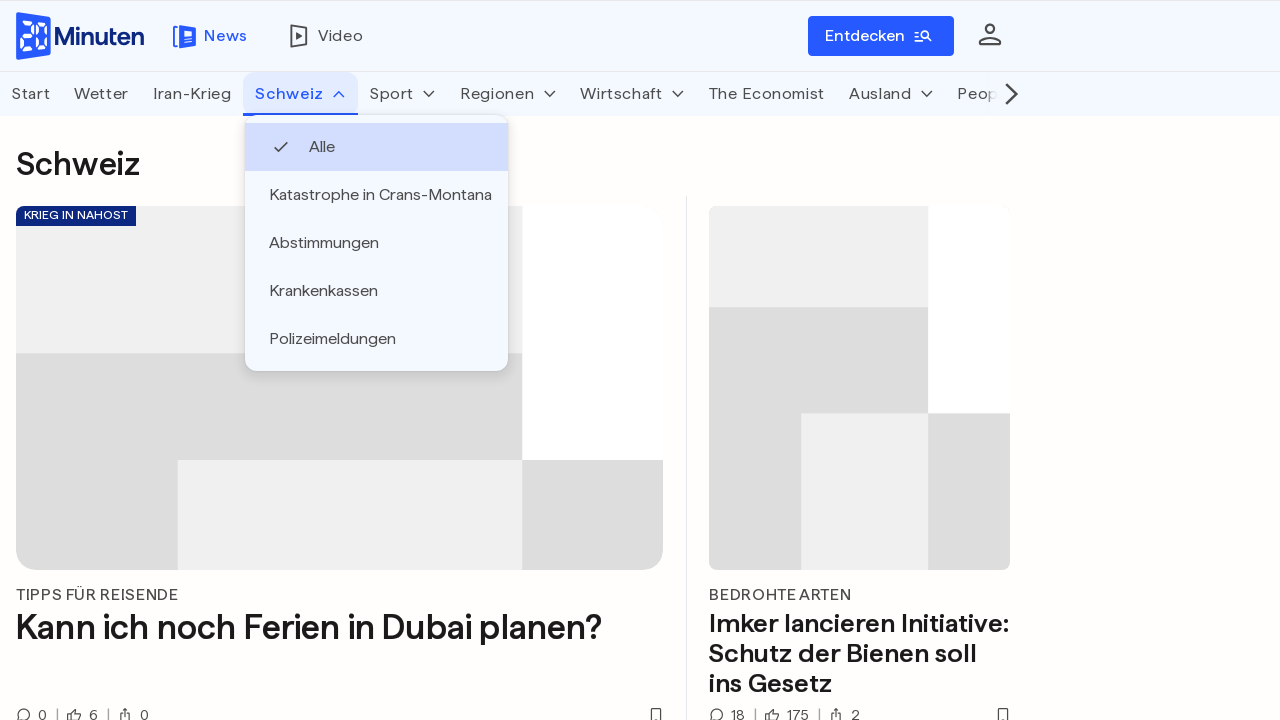